Demonstrates browser navigation methods by navigating between pages, using browser back/forward buttons, and refreshing the page

Starting URL: https://www.selenium.dev/selenium/web/web-form.html

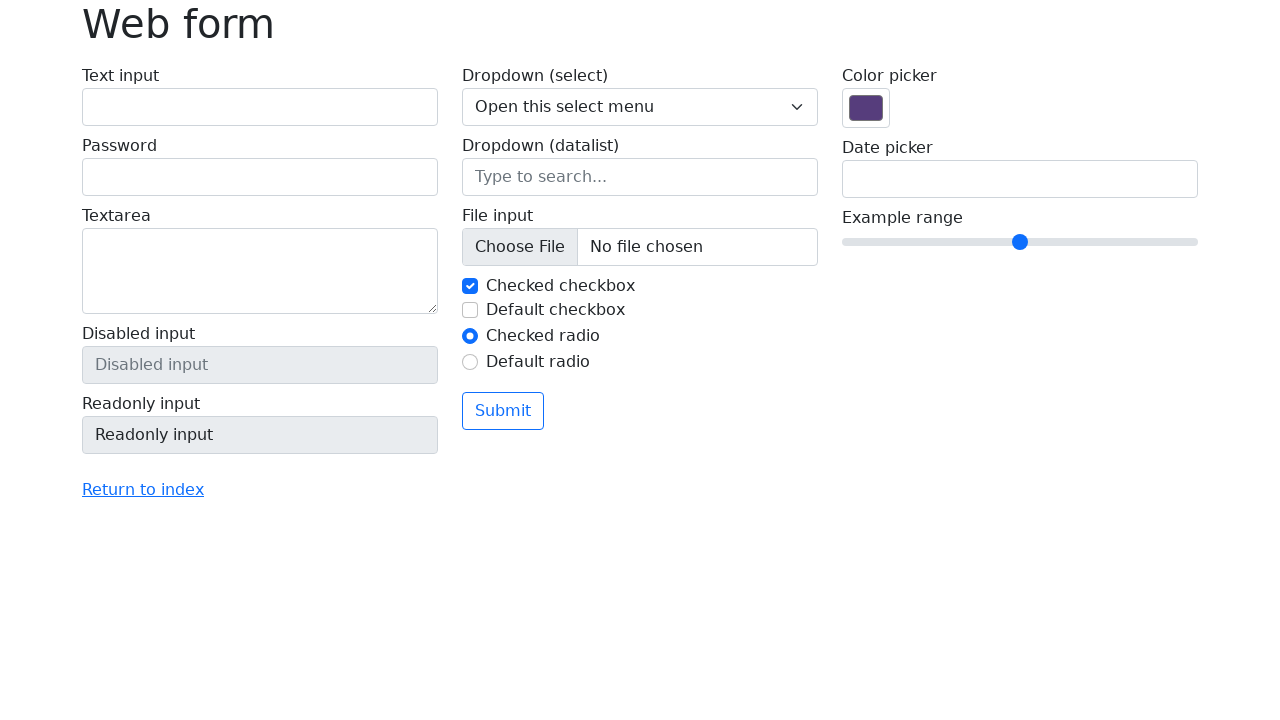

Navigated to https://the-internet.herokuapp.com
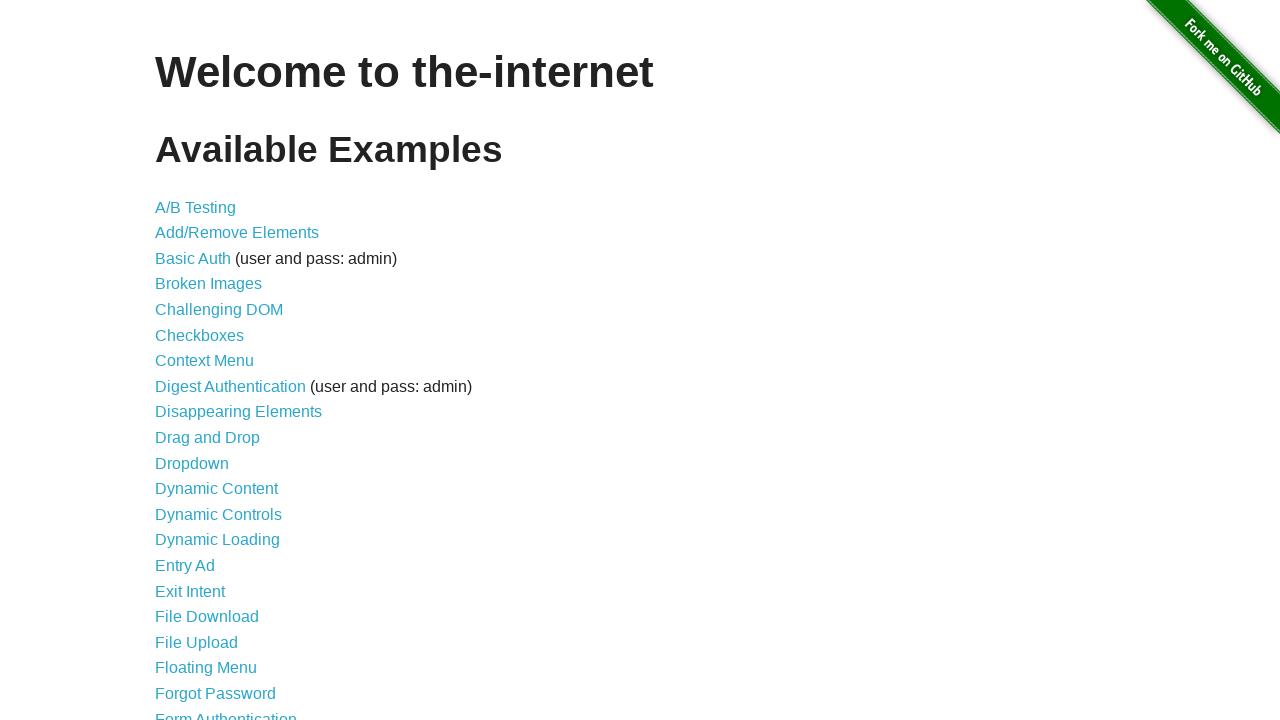

Navigated back to previous page (web-form.html)
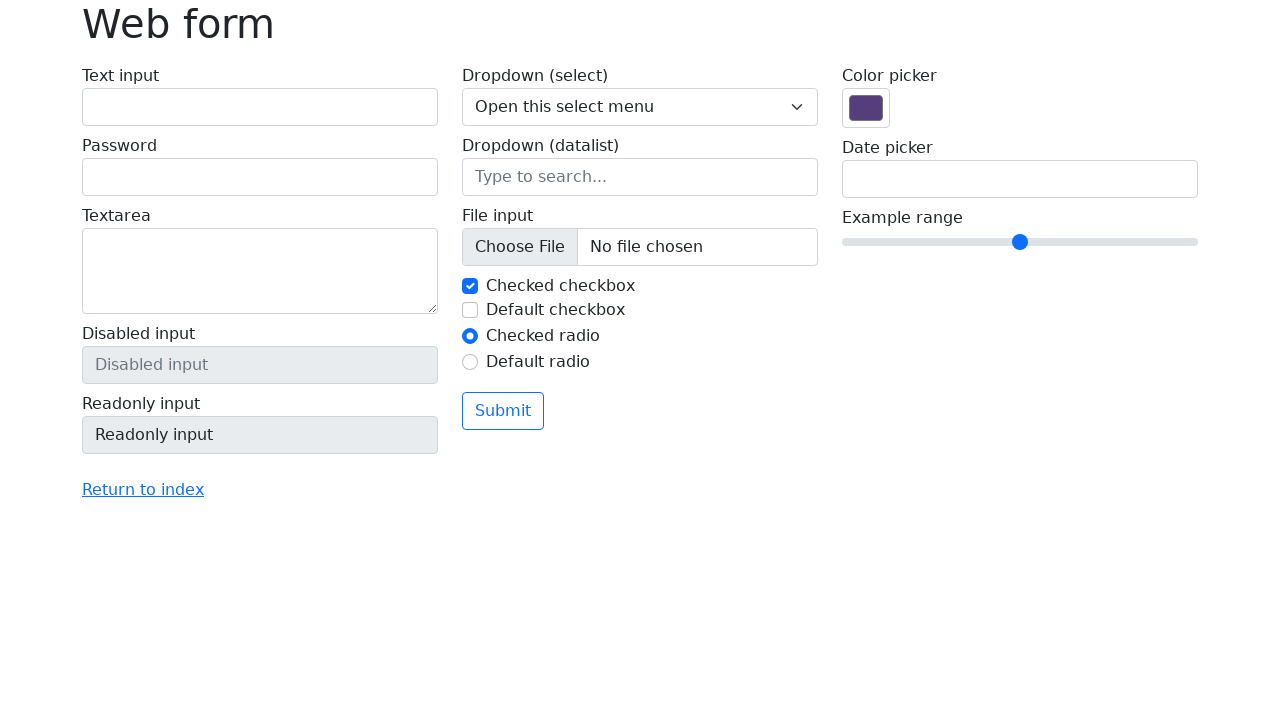

Navigated forward to the-internet.herokuapp.com
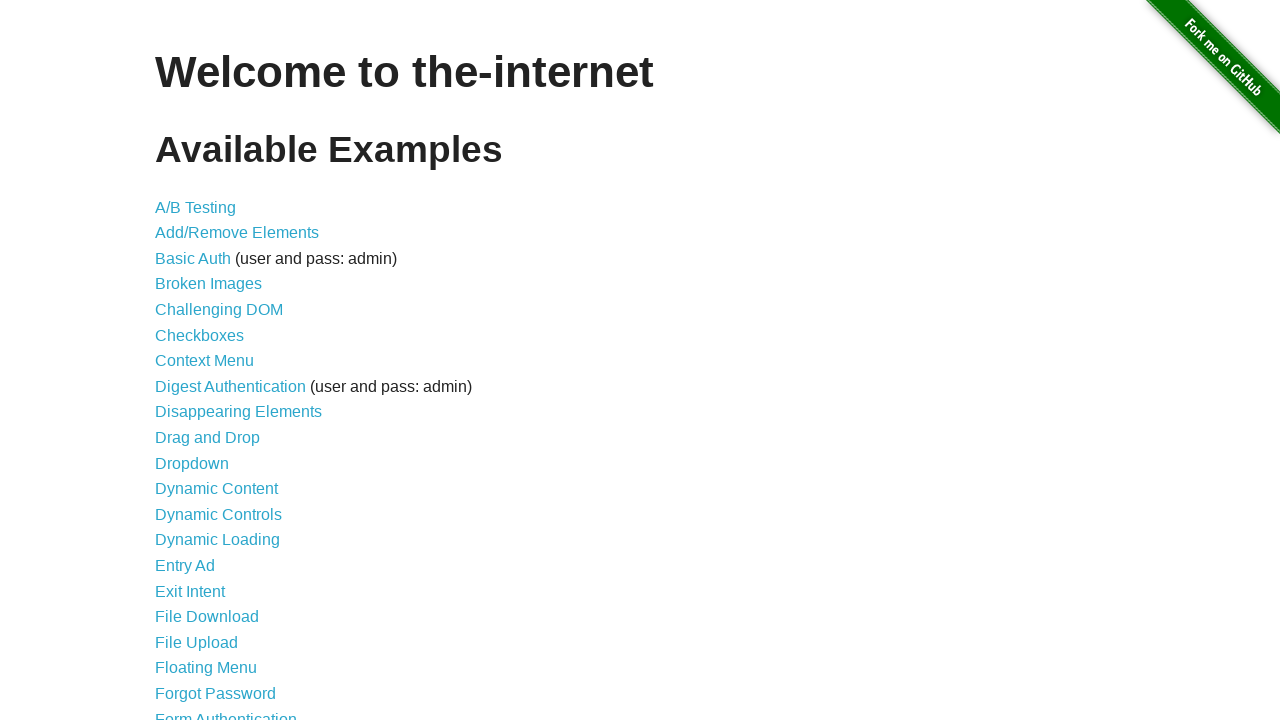

Refreshed the current page
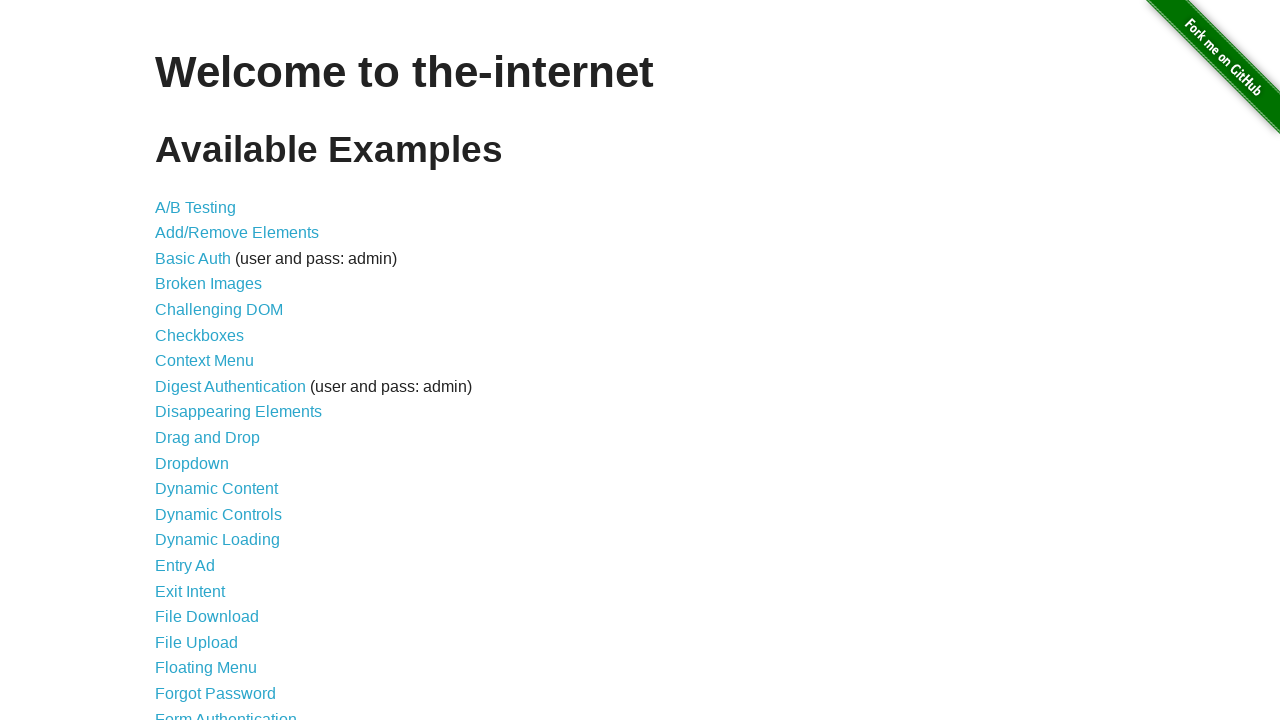

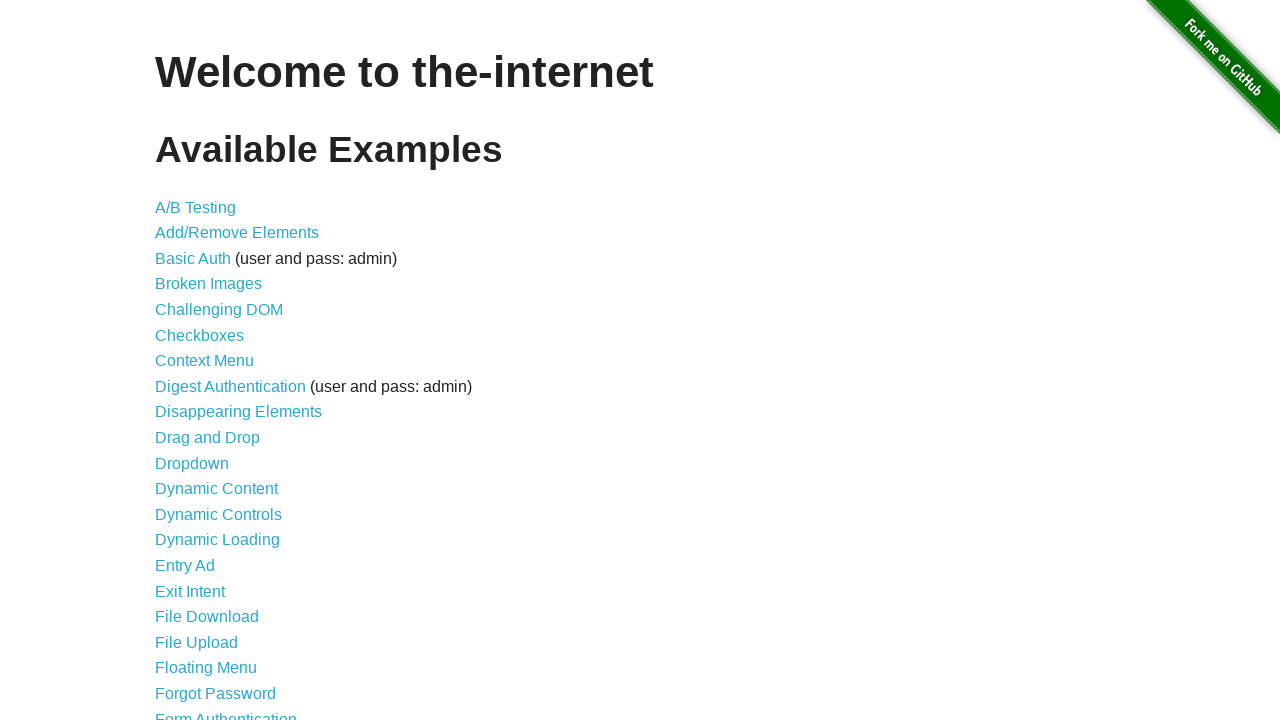